Tests filtering products by Phones category and verifying phone products are displayed including Nokia Lumia 1520

Starting URL: https://www.demoblaze.com/index.html

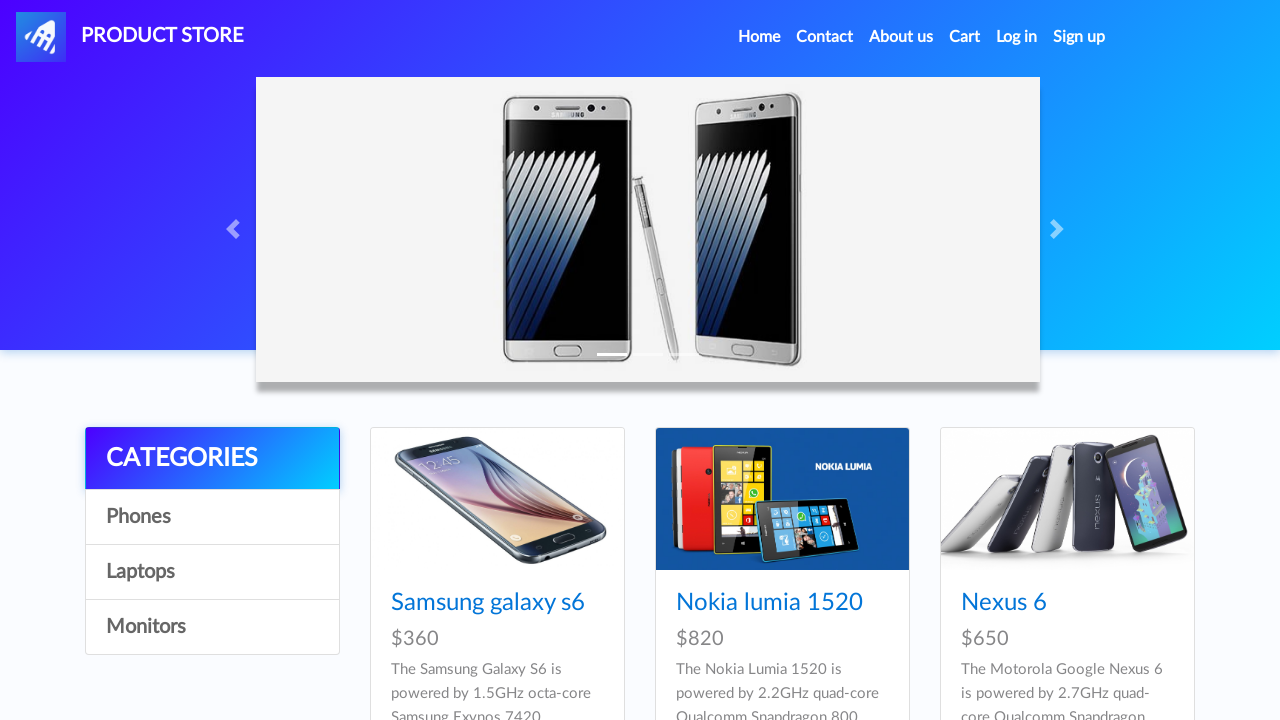

Waited for category list to load on DemoBlaze homepage
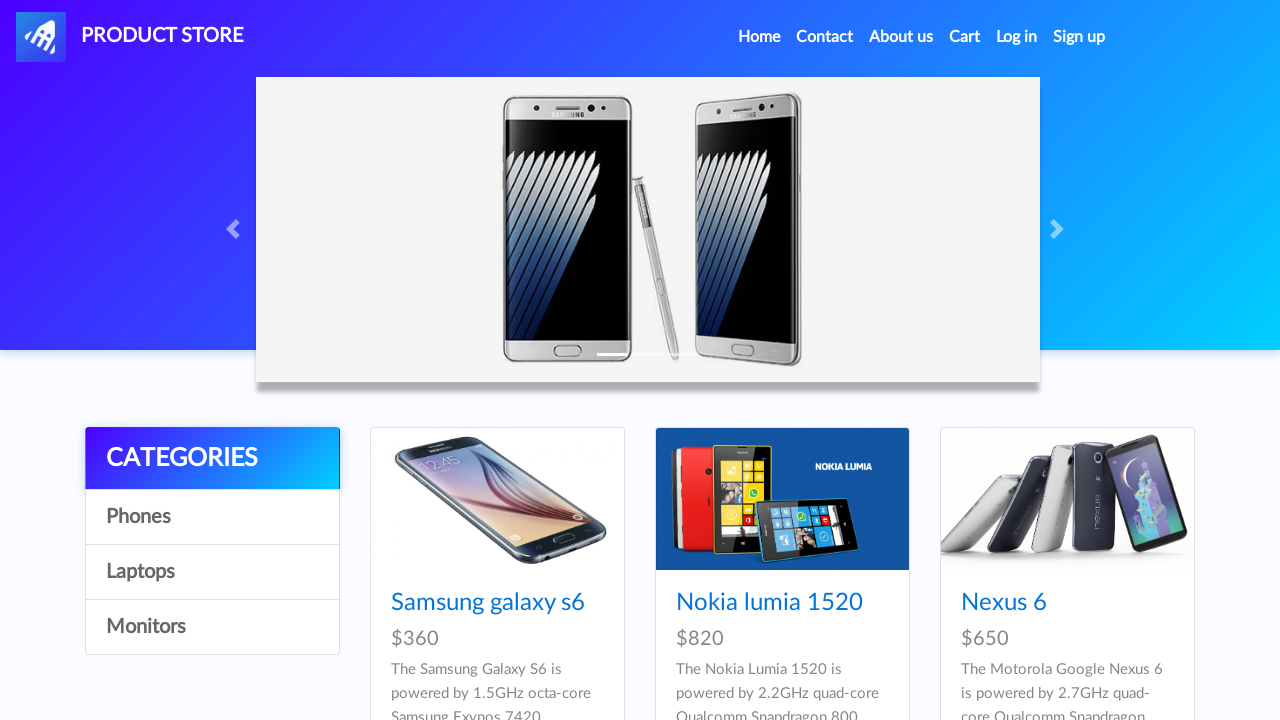

Clicked on Phones category at (212, 517) on a:has-text('Phones')
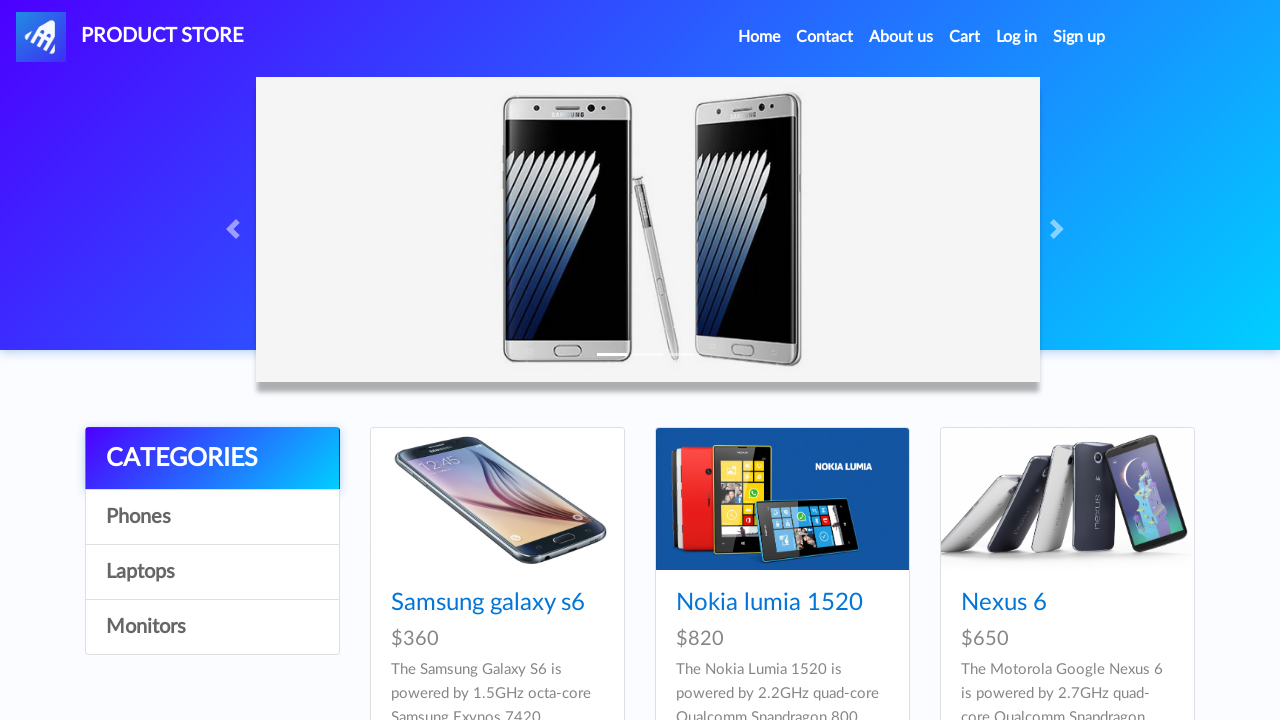

Waited for phone products to load
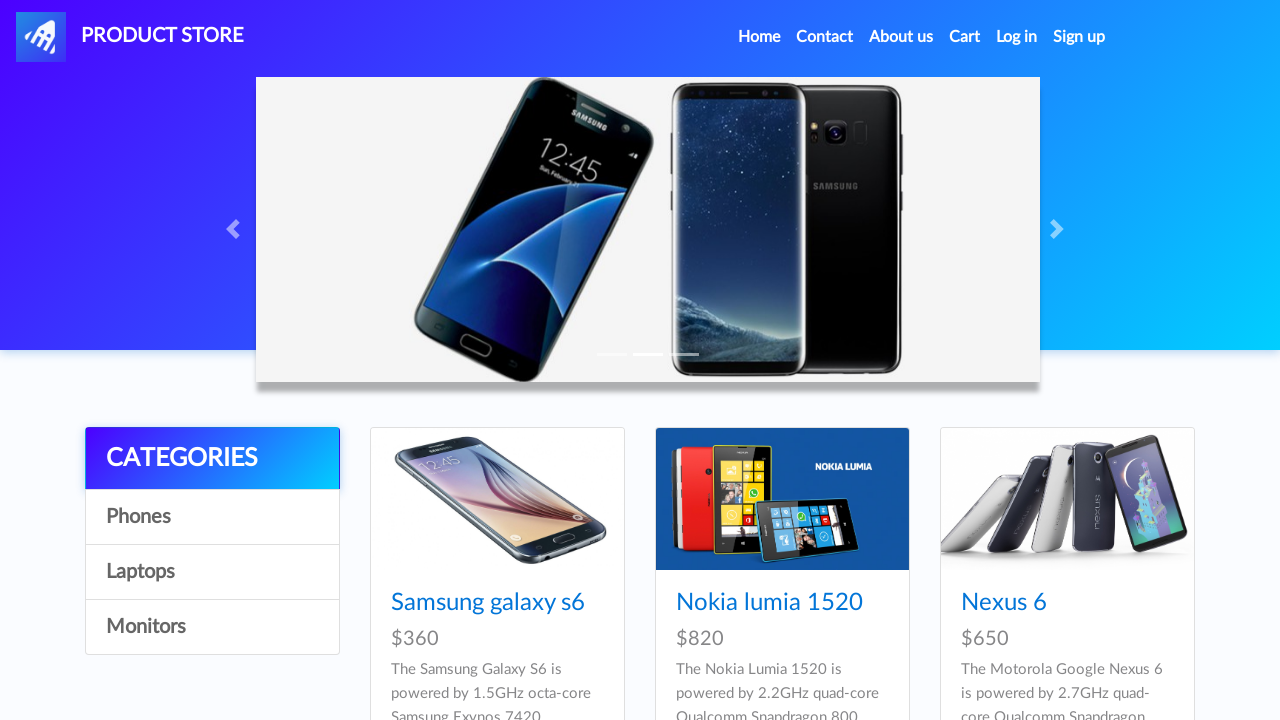

Scrolled down to view more phone products
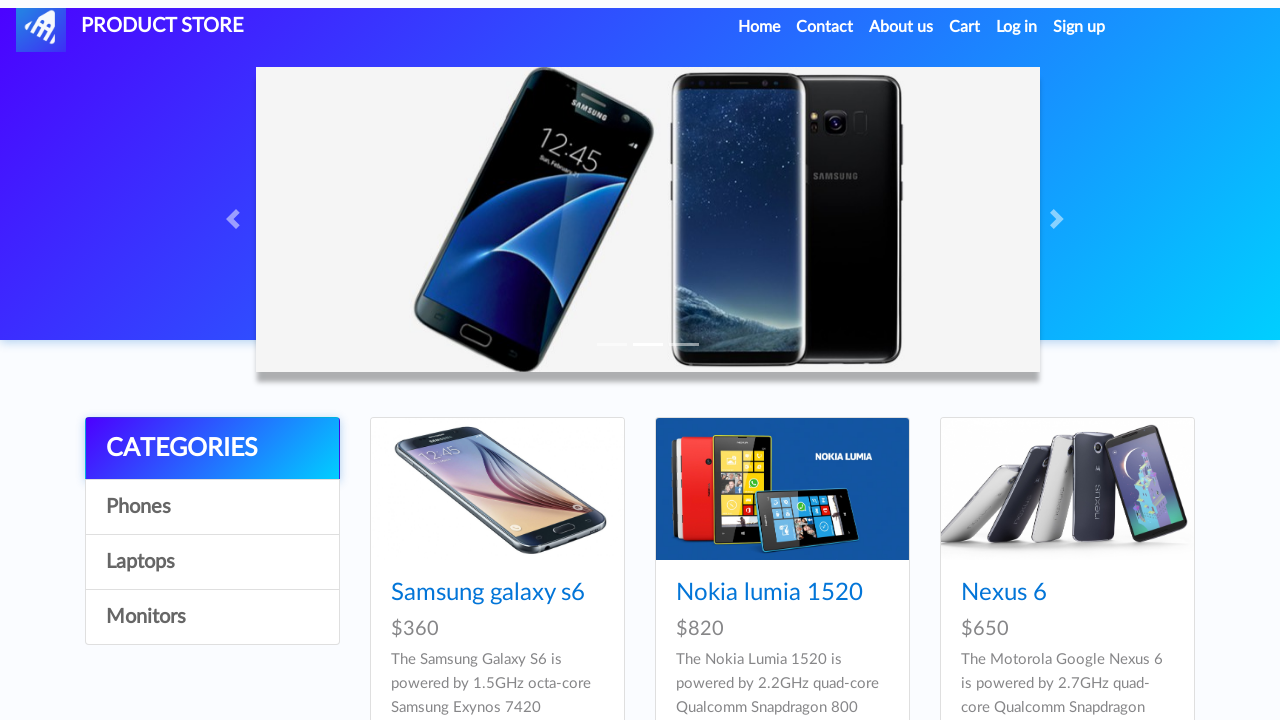

Verified Nokia Lumia 1520 is visible in the phone products list
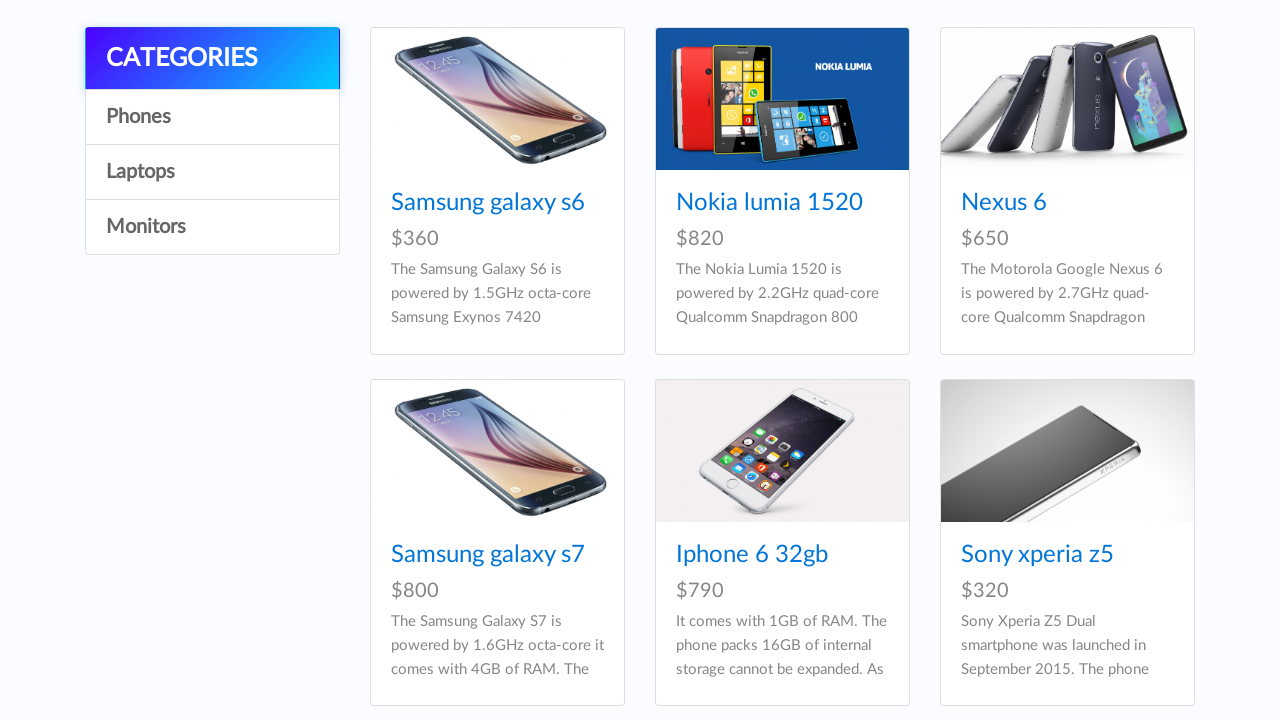

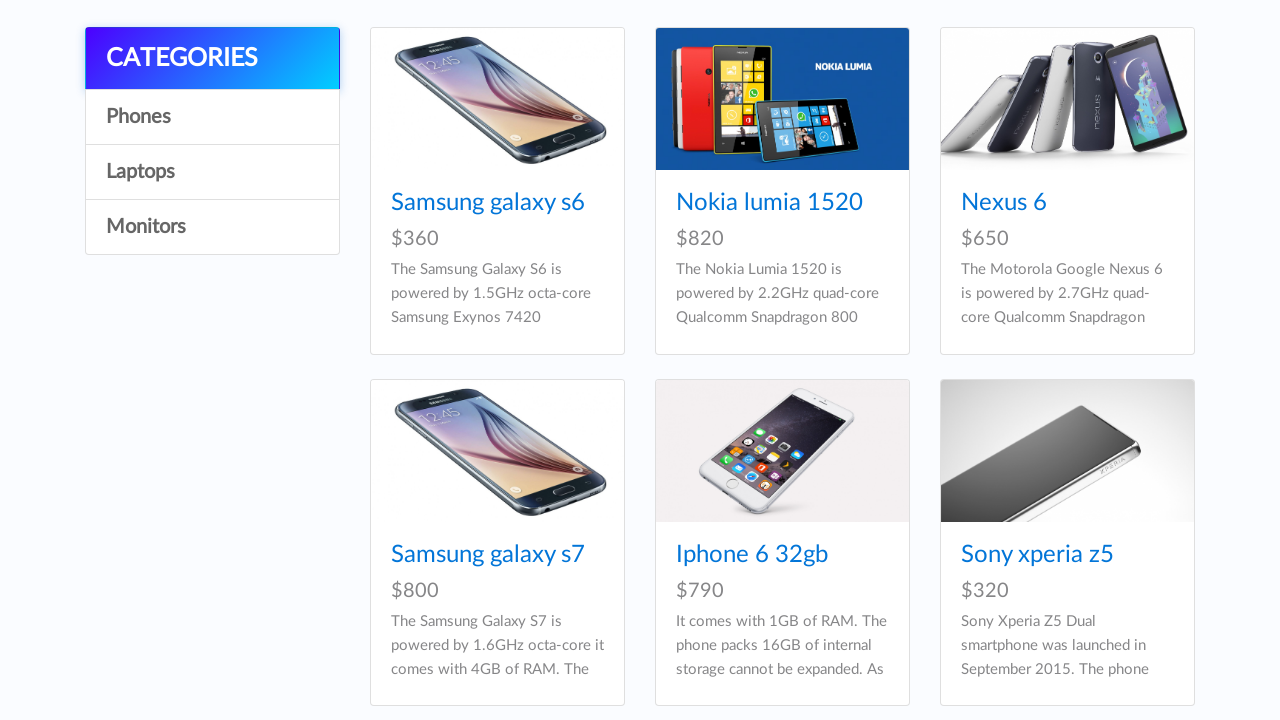